Clicks on the 'About us' button on the Codefish.io website

Starting URL: https://codefish.io/

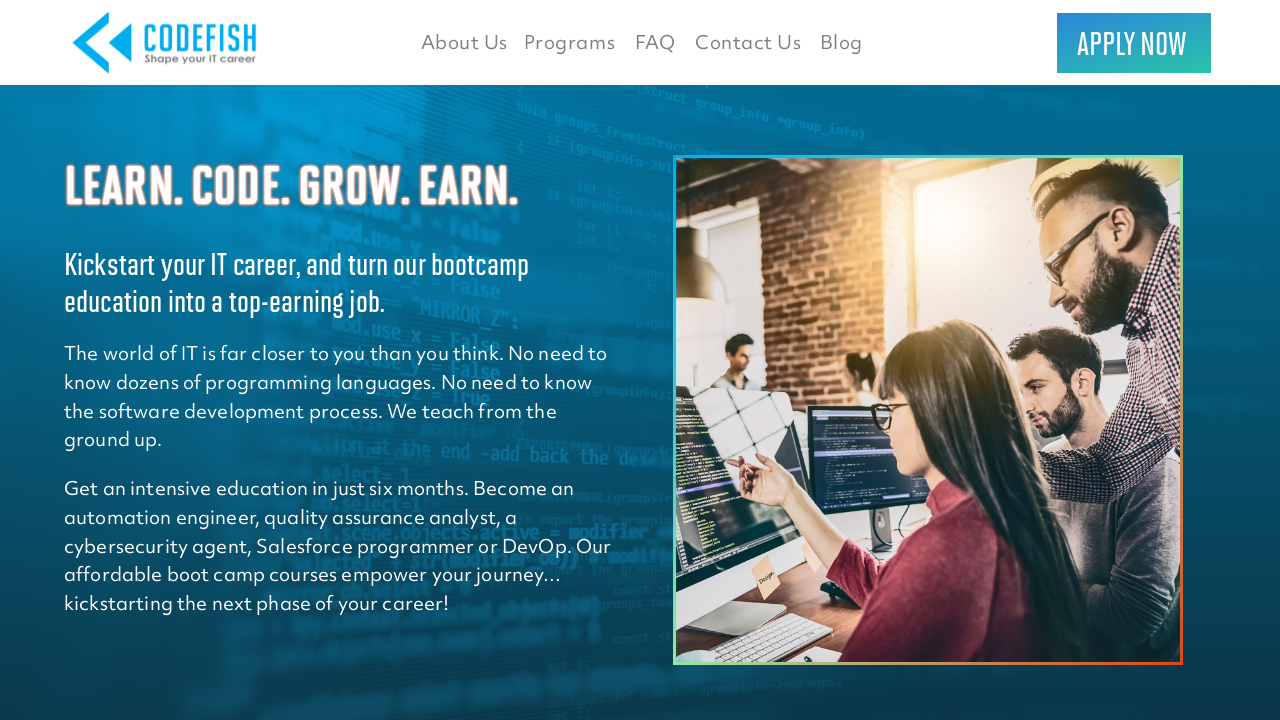

Clicked the 'About us' button using JavaScript on Codefish.io website at (464, 42) on xpath=//button[.='About us']
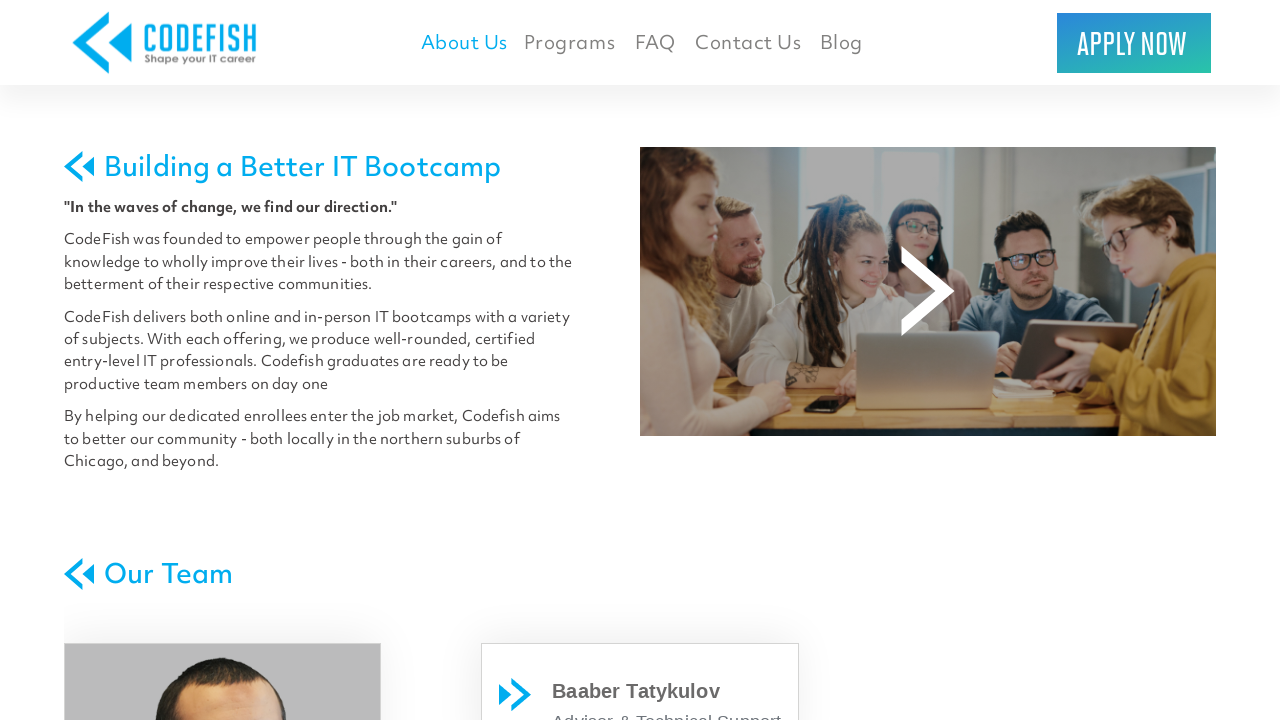

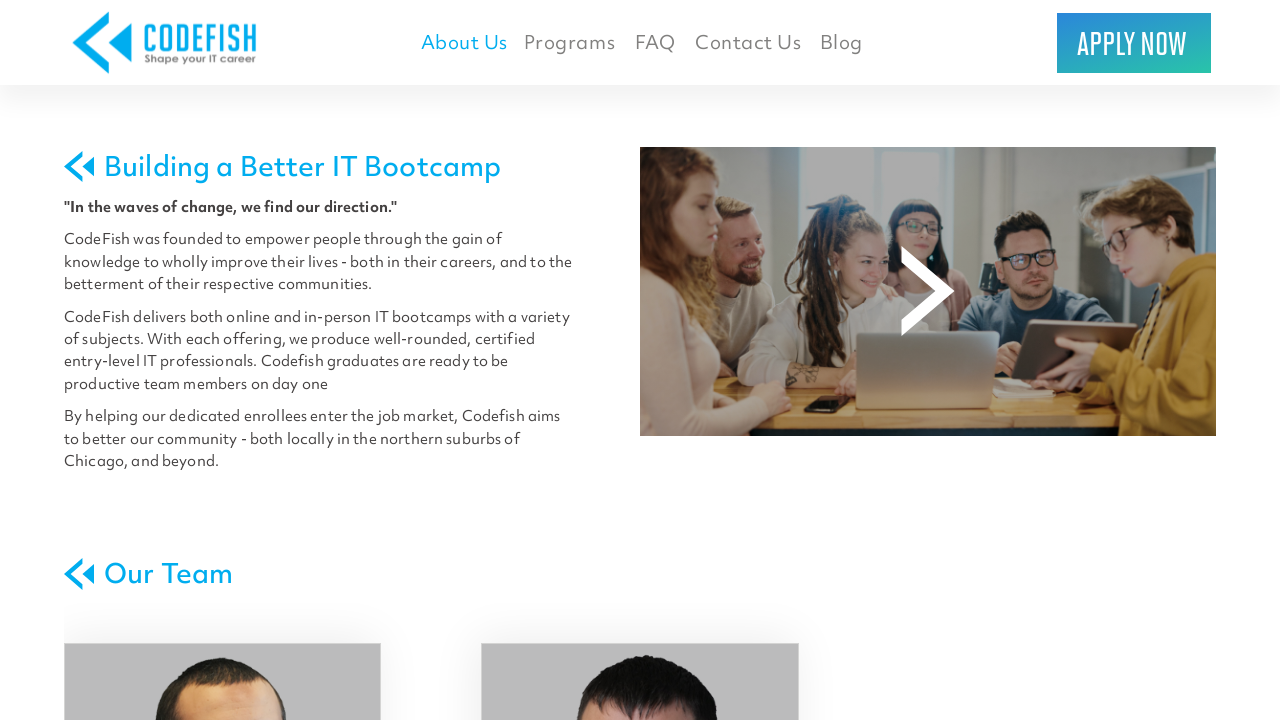